Tests click and hold functionality on a zoom button element using mouse actions

Starting URL: https://demoapps.qspiders.com/ui/clickHold?sublist=0

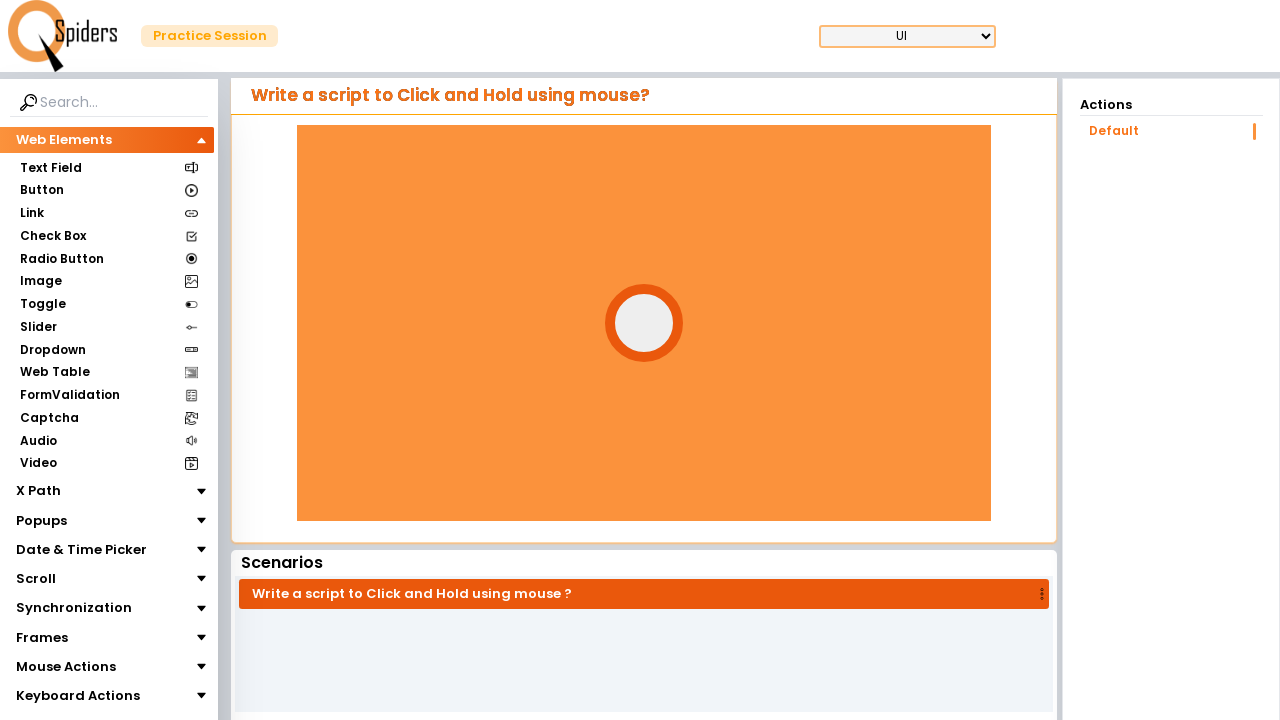

Located zoom button element using XPath selector
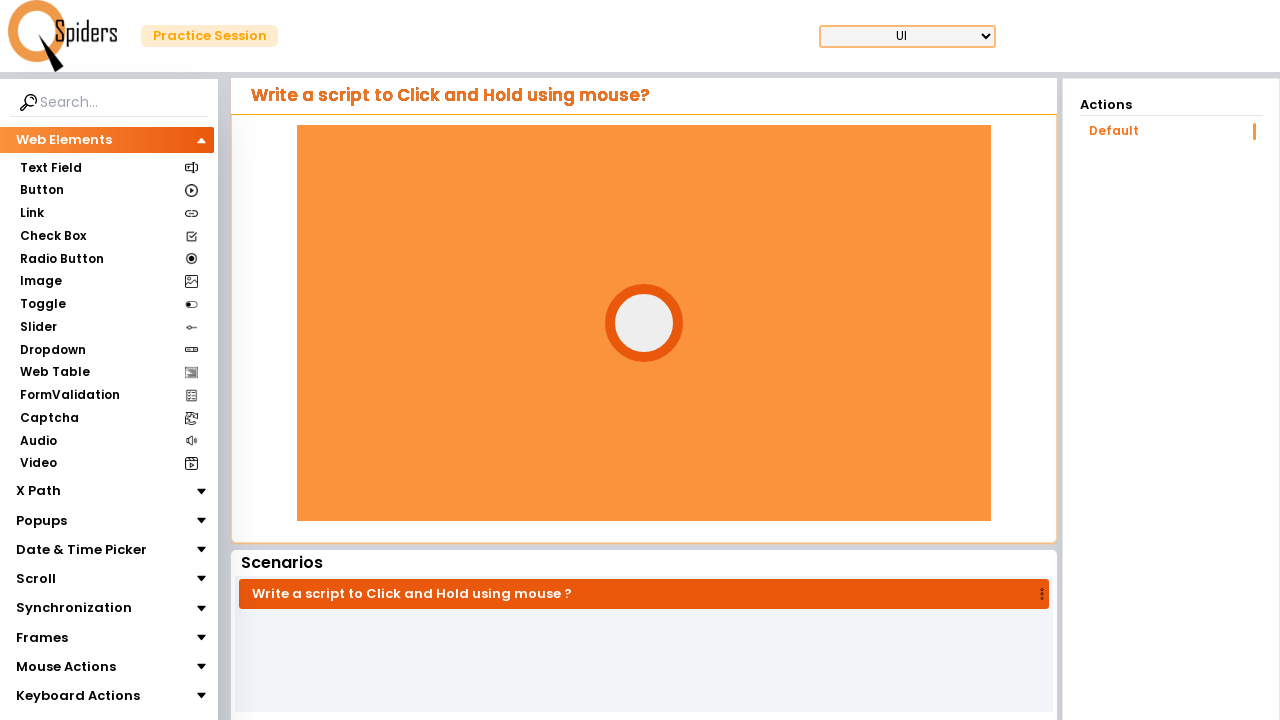

Performed click and hold action on zoom button for 2 seconds at (644, 323) on xpath=//div[@class='zoom-button ']
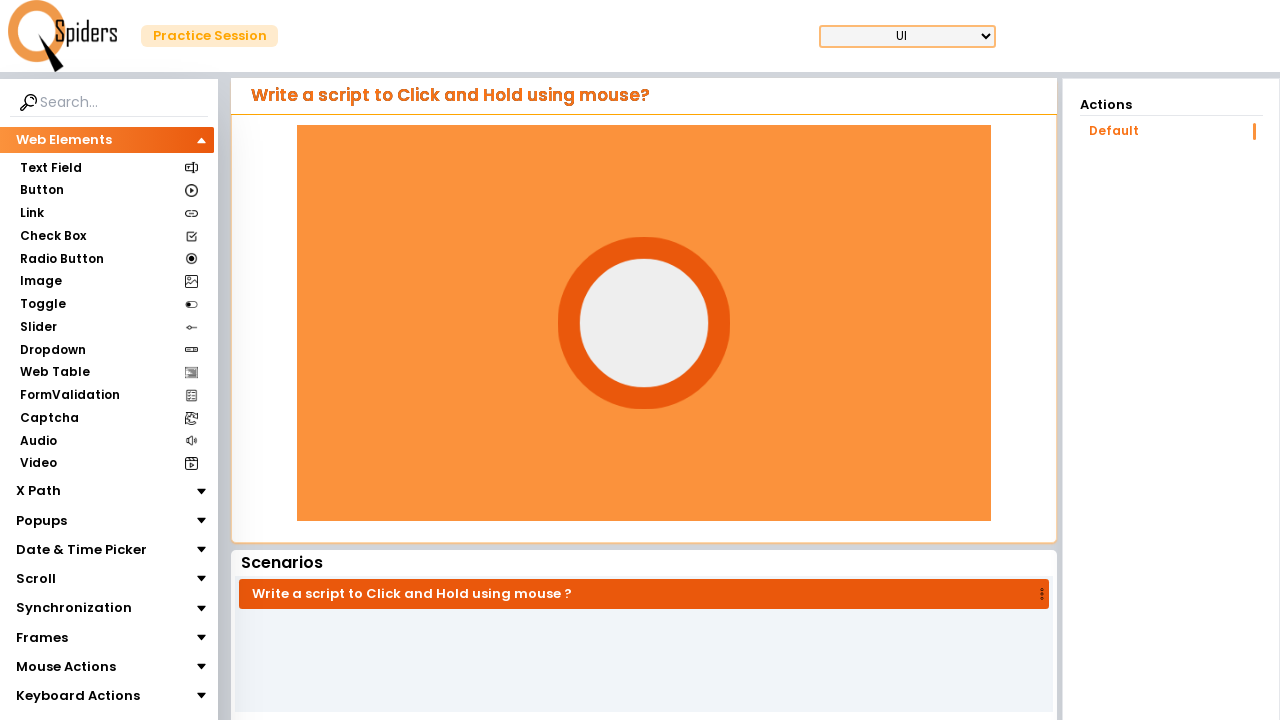

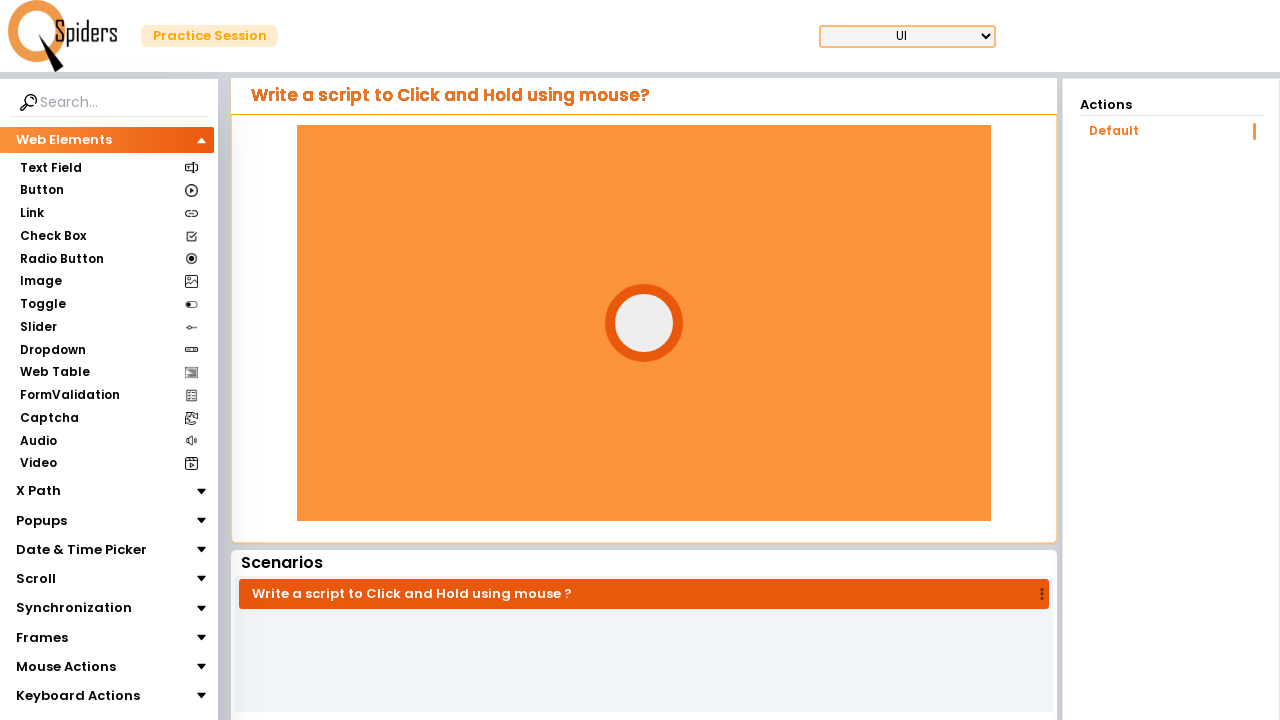